Tests switching between filters and returning to display all items

Starting URL: https://demo.playwright.dev/todomvc

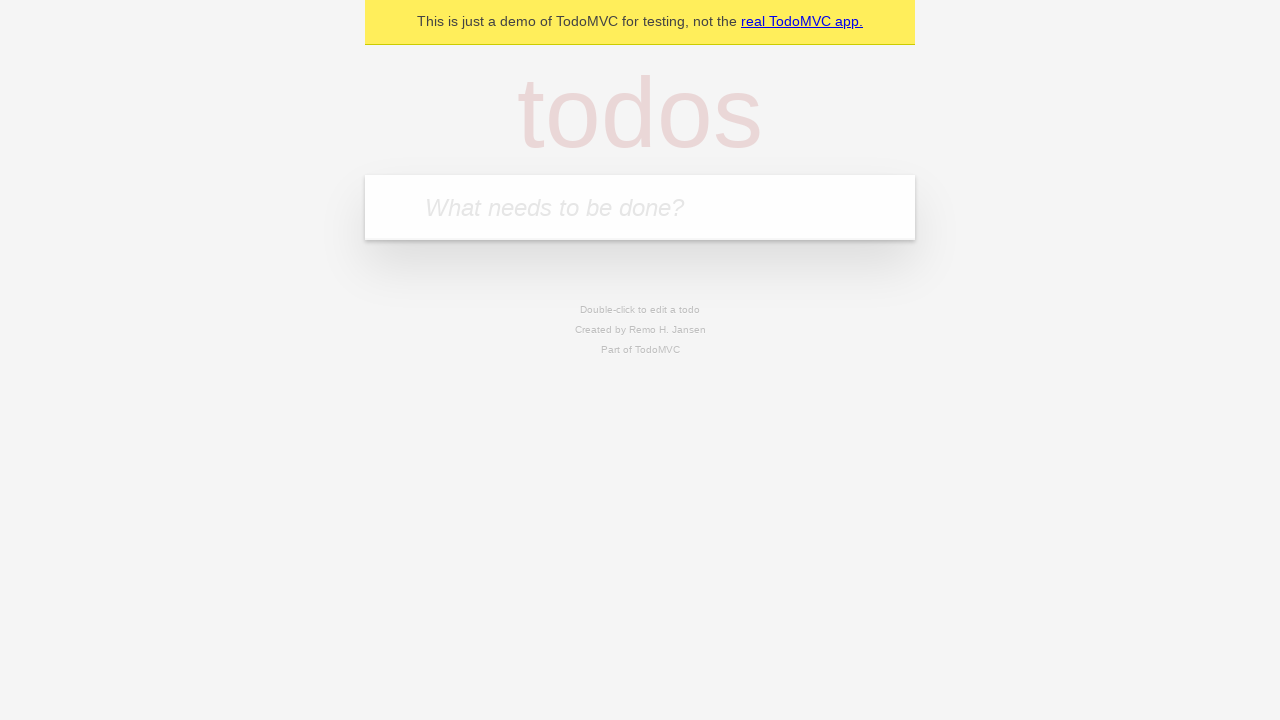

Filled new todo input with 'buy some cheese' on .new-todo
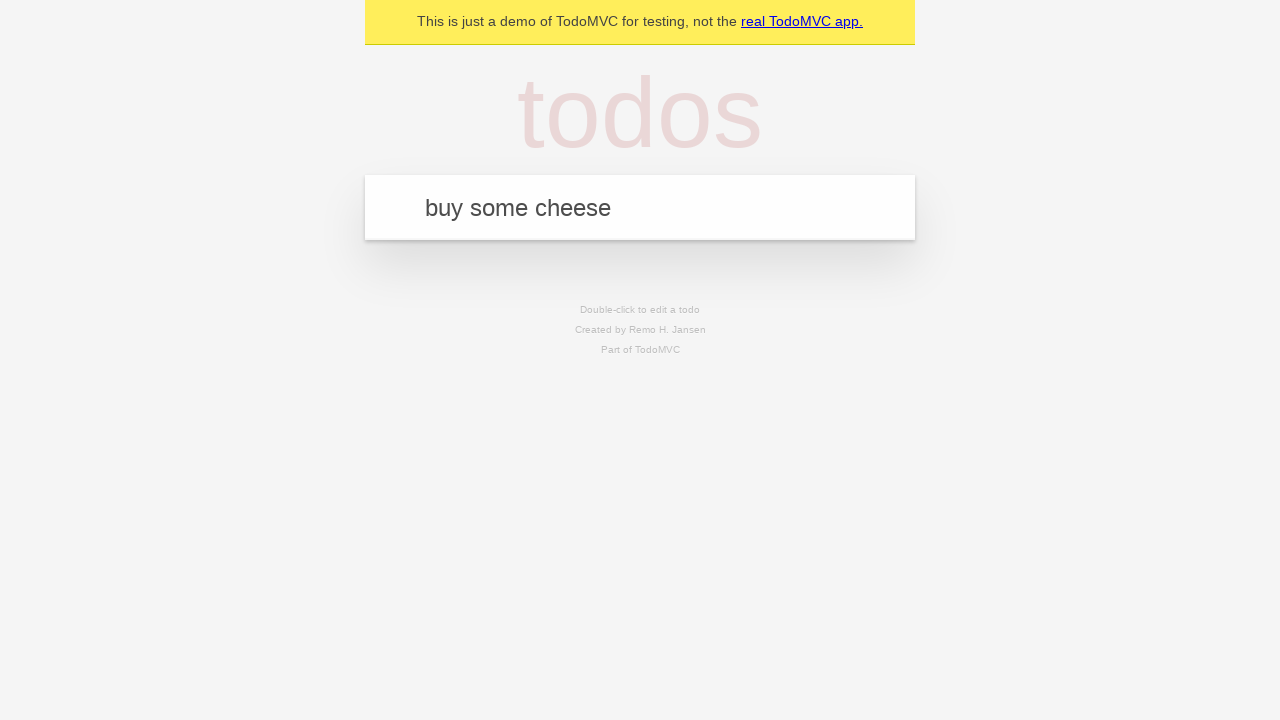

Pressed Enter to create first todo on .new-todo
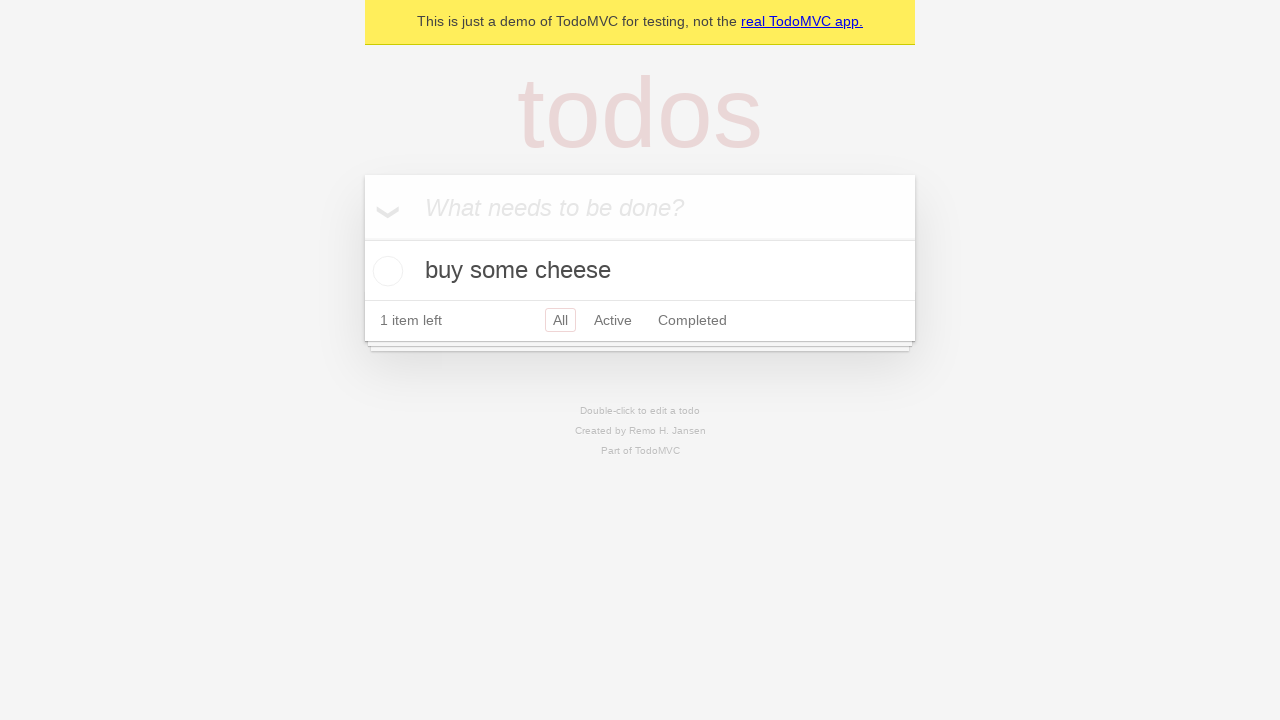

Filled new todo input with 'feed the cat' on .new-todo
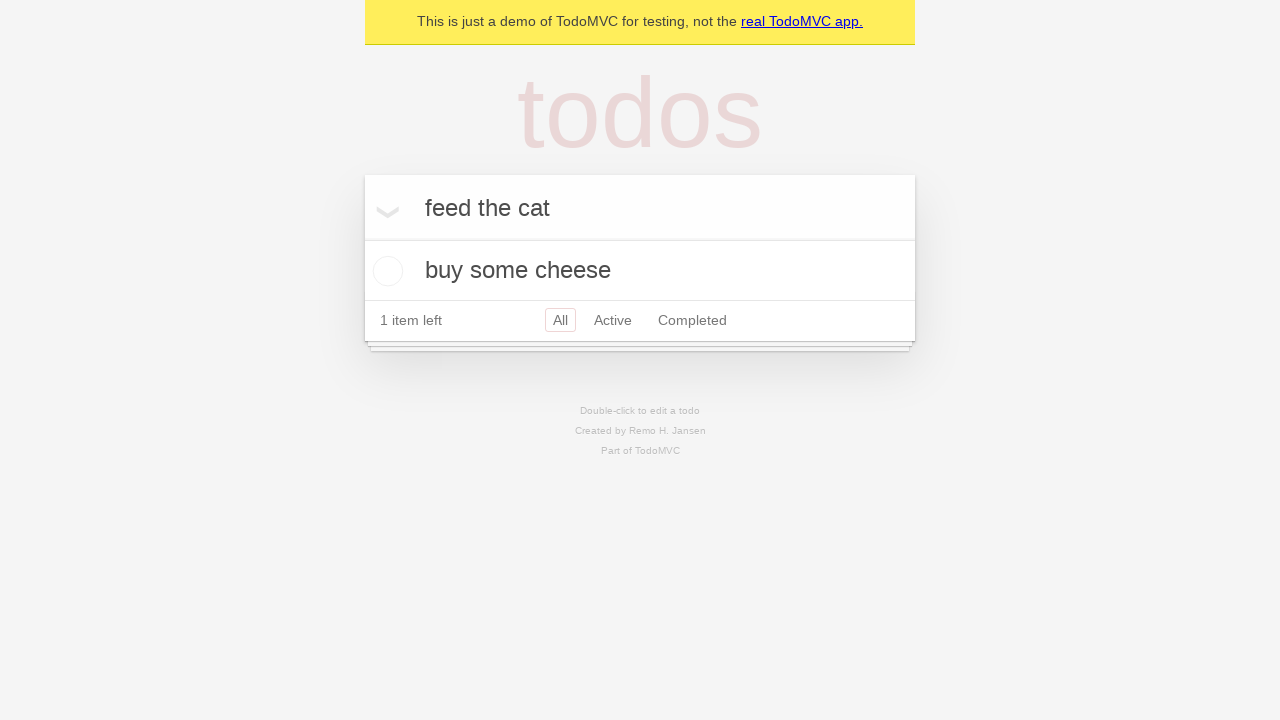

Pressed Enter to create second todo on .new-todo
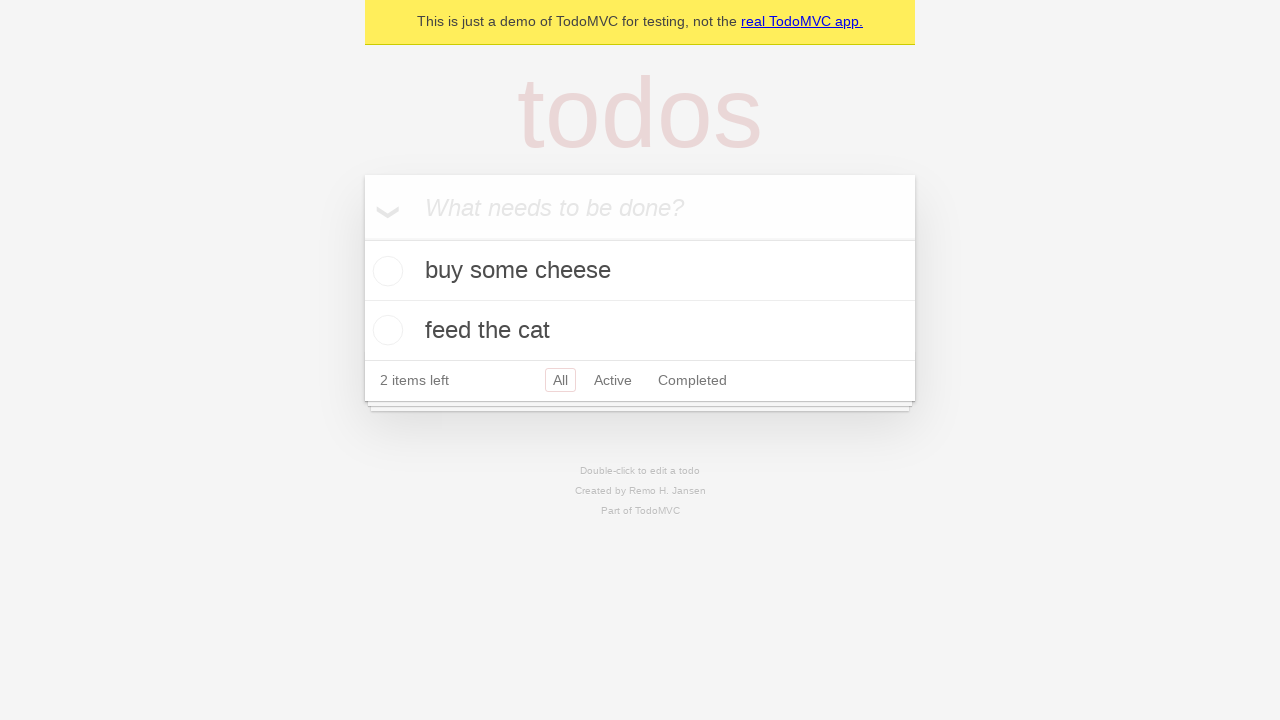

Filled new todo input with 'book a doctors appointment' on .new-todo
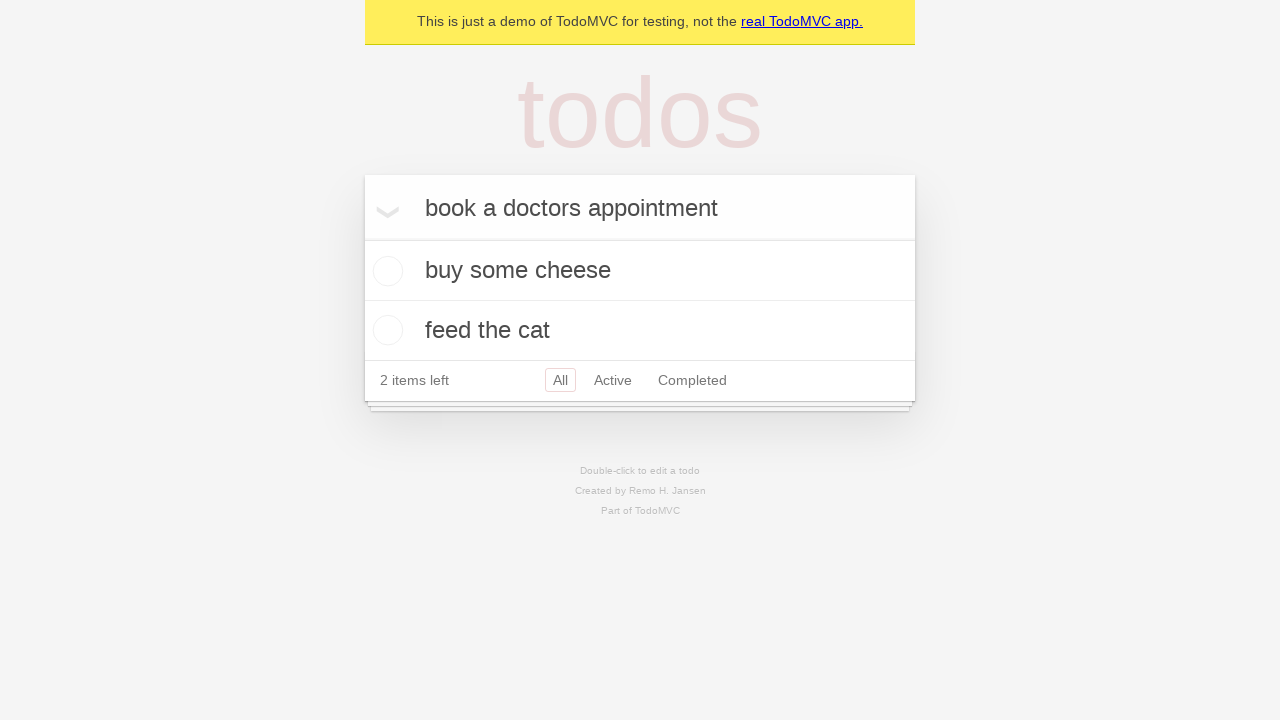

Pressed Enter to create third todo on .new-todo
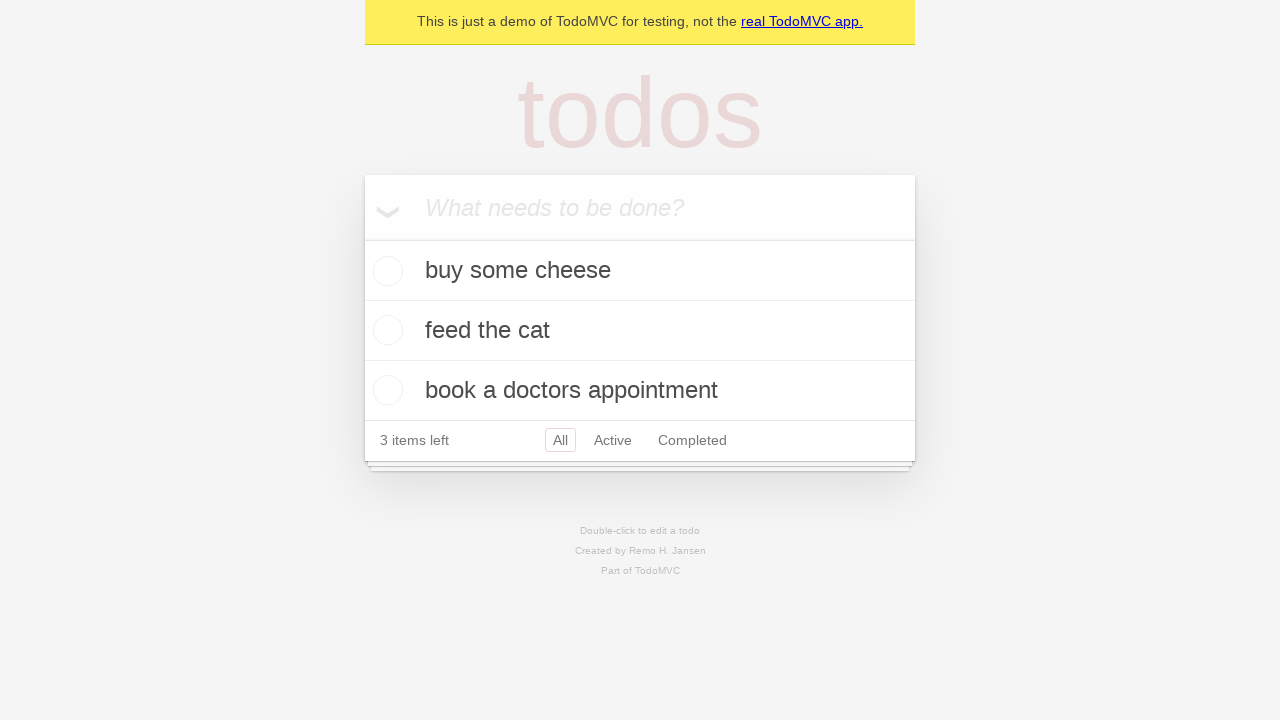

Waited for all three todos to load
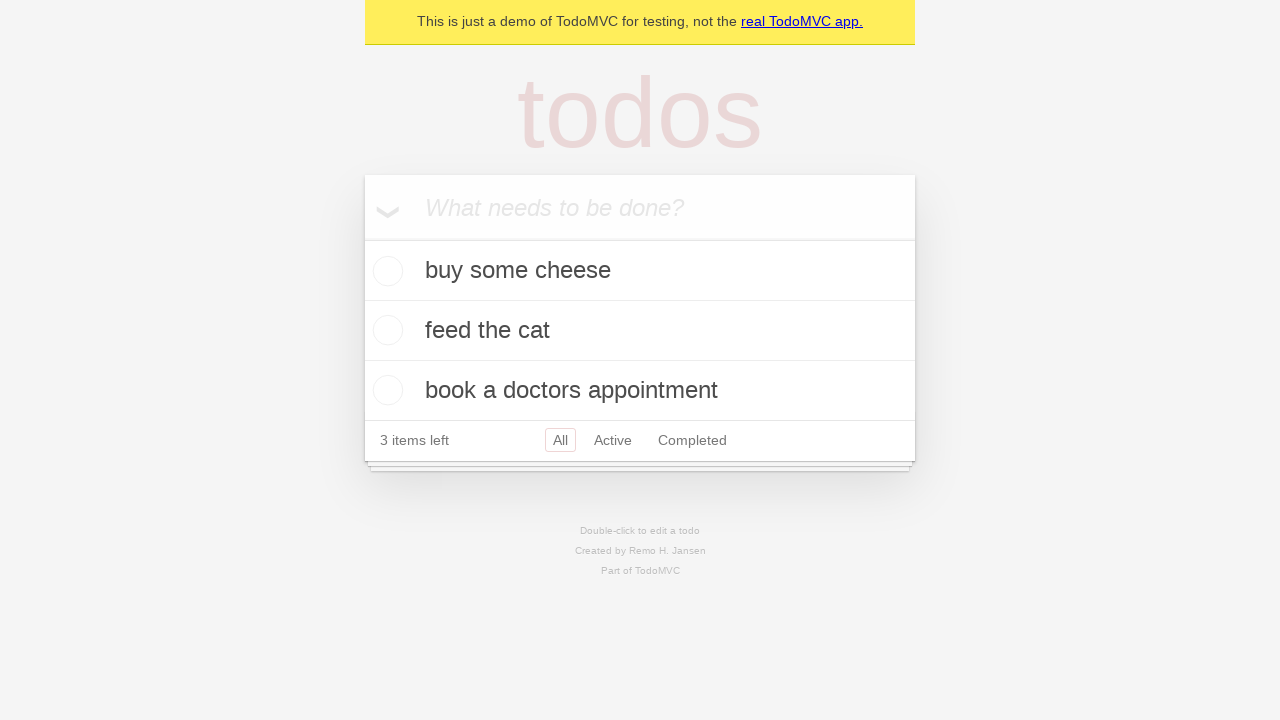

Checked the second todo item as completed at (385, 330) on .todo-list li .toggle >> nth=1
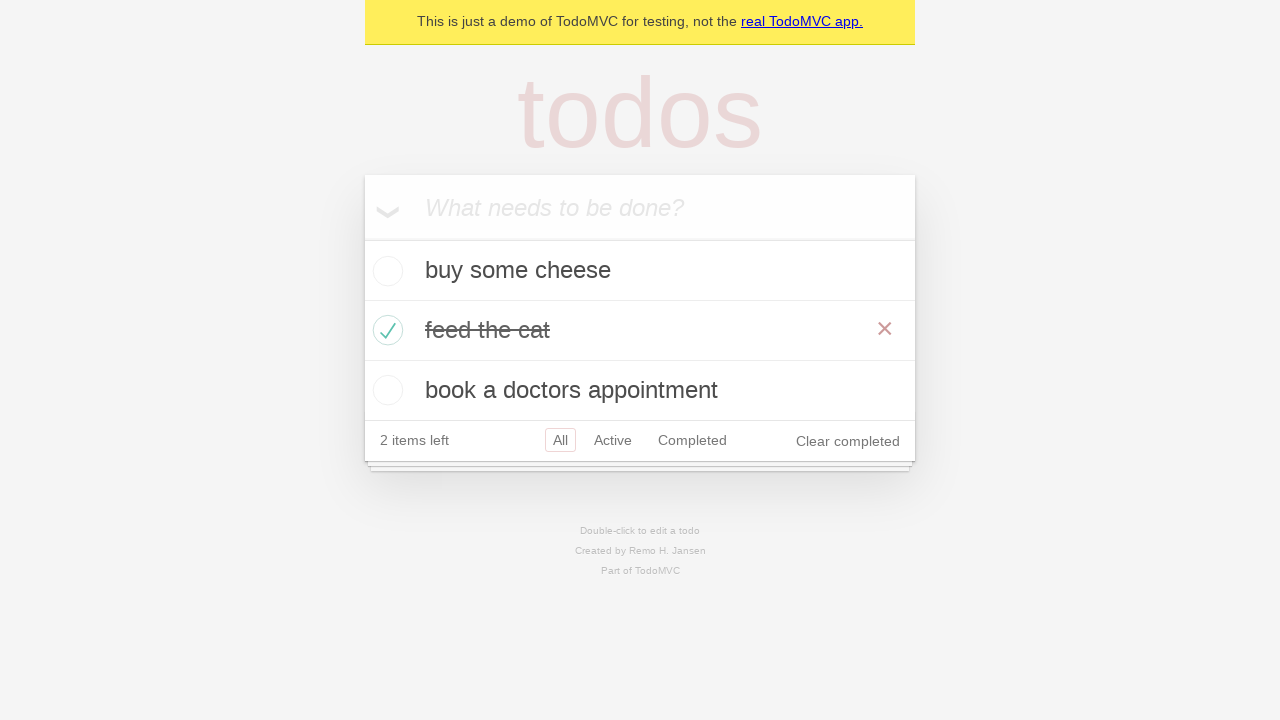

Clicked Active filter to display only active items at (613, 440) on .filters >> text=Active
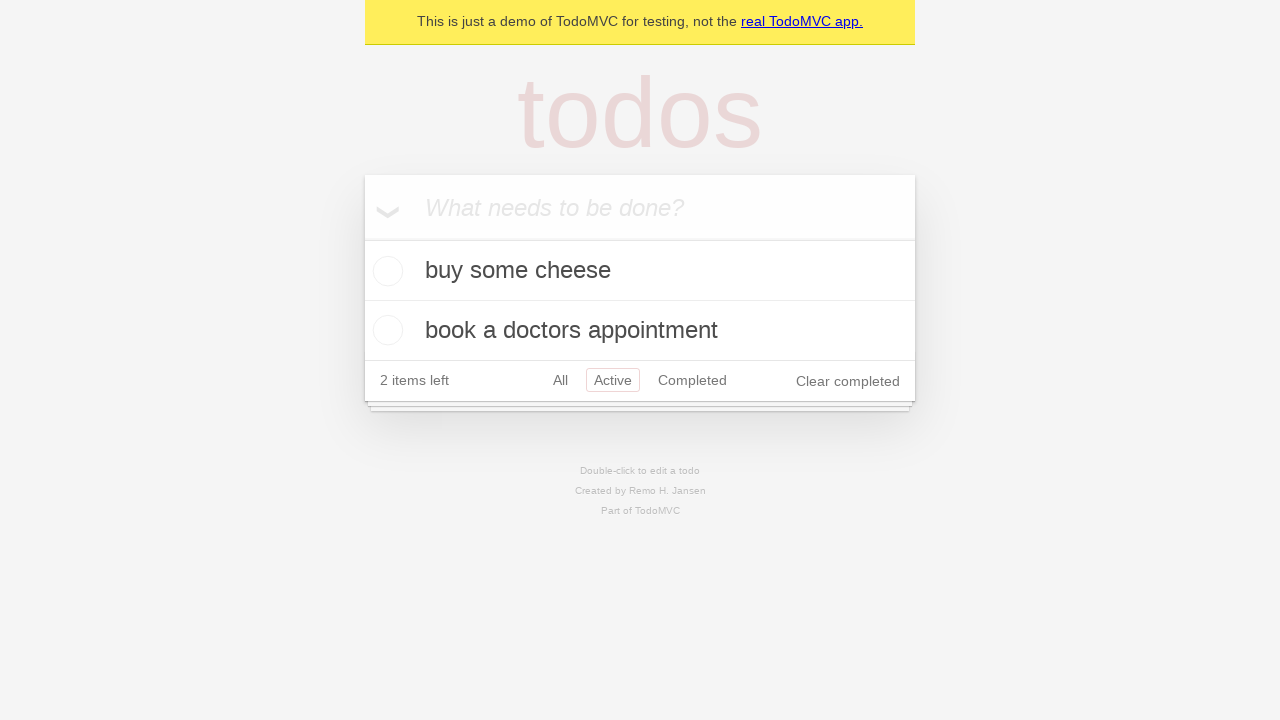

Clicked Completed filter to display only completed items at (692, 380) on .filters >> text=Completed
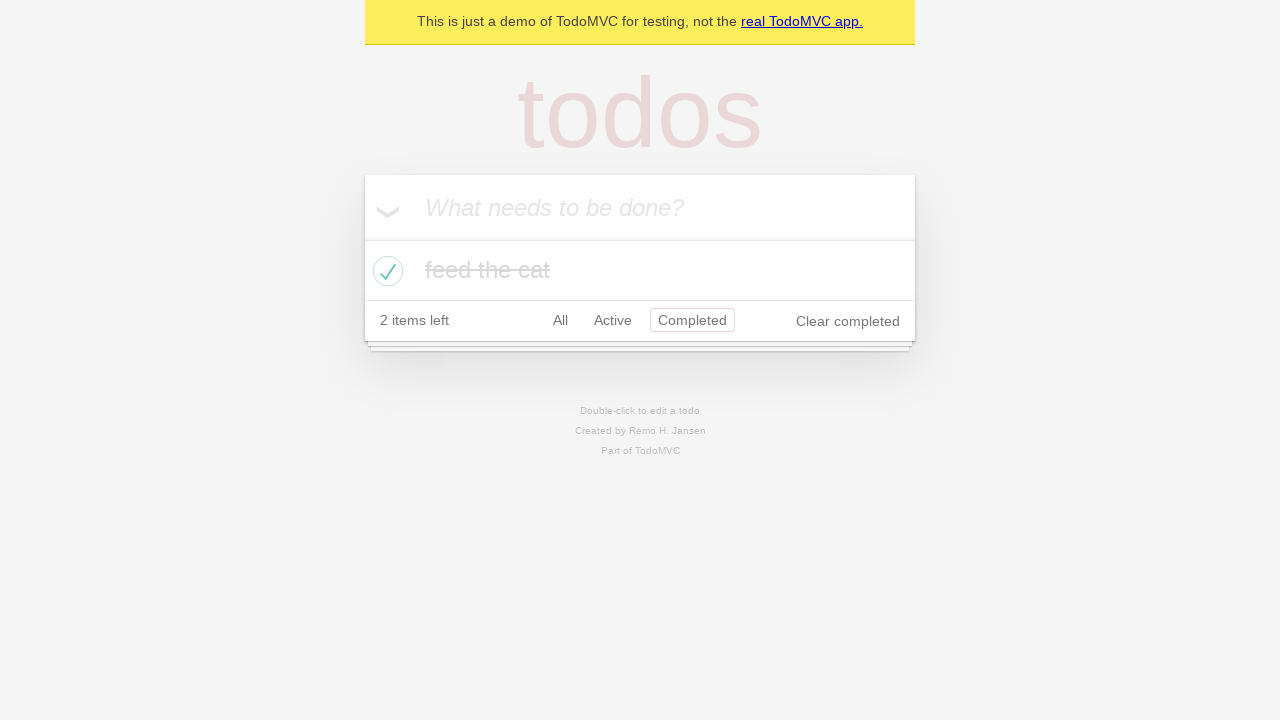

Clicked All filter to display all items at (560, 320) on .filters >> text=All
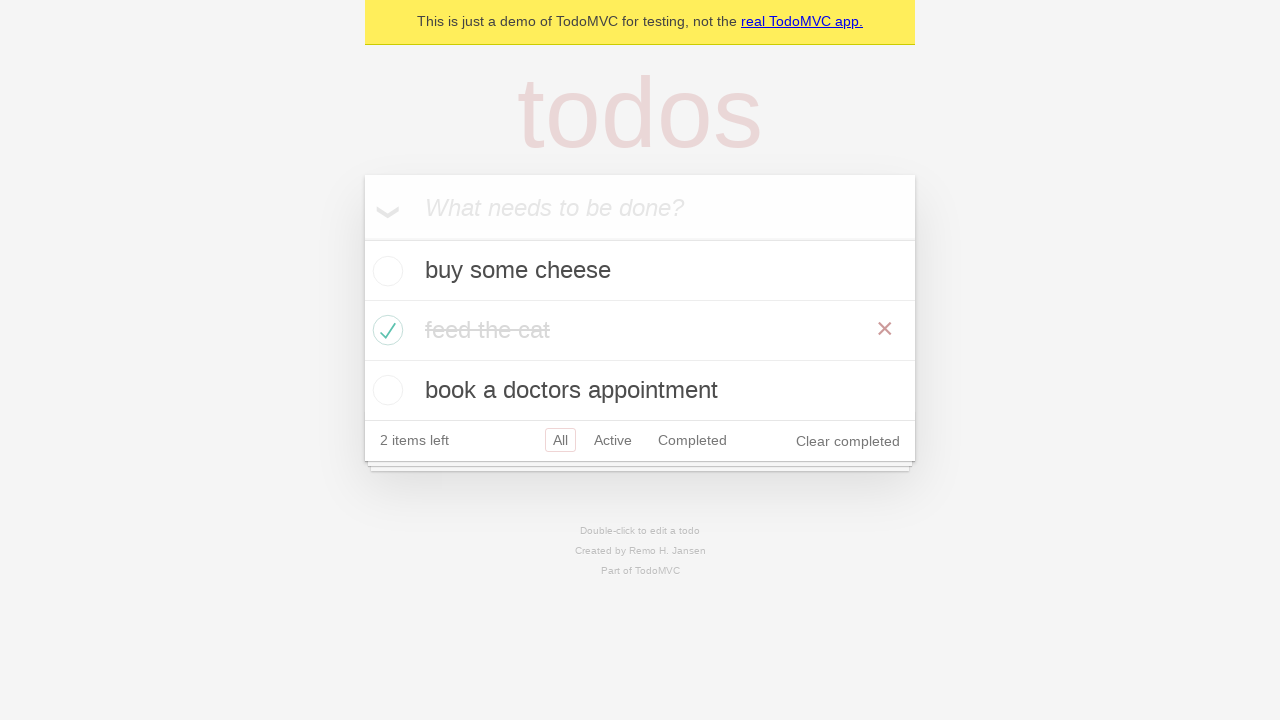

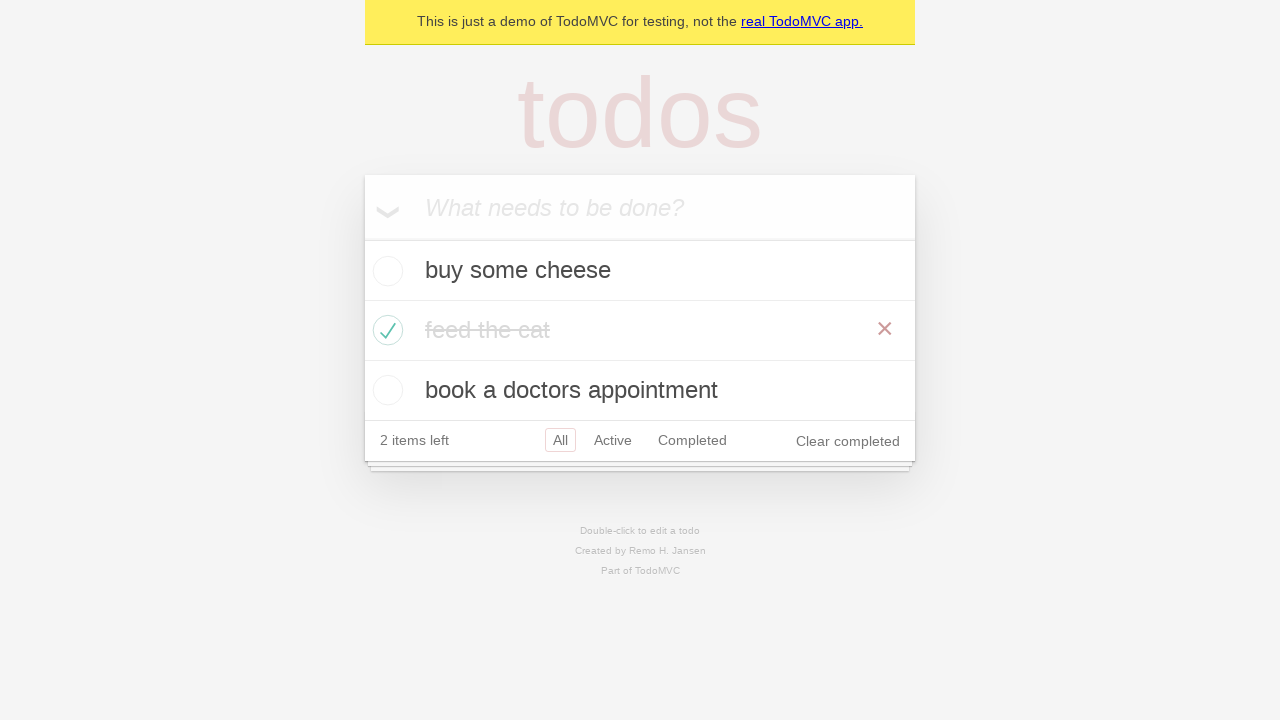